Tests that a demo page loads correctly and verifies the presence of various animation CSS classes, then fills an address input field

Starting URL: https://sunspire-web-app.vercel.app/?company=Apple&demo=1

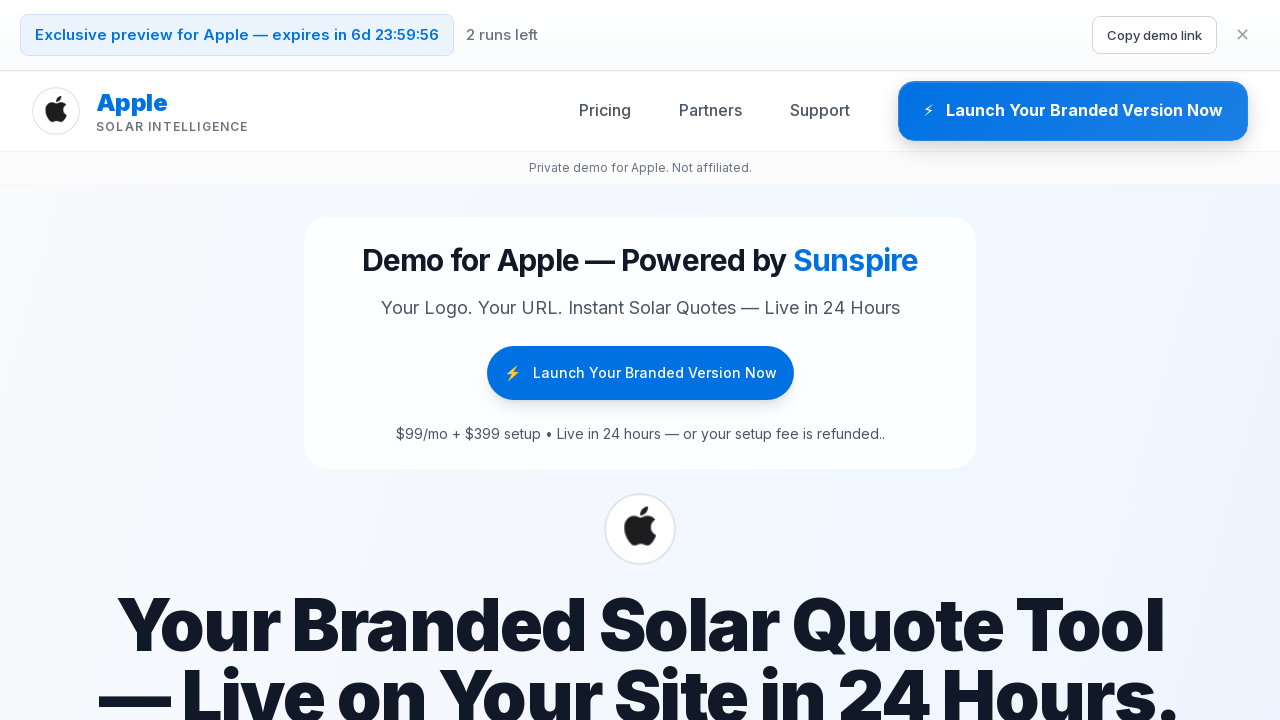

Waited for demo mode indicator to load
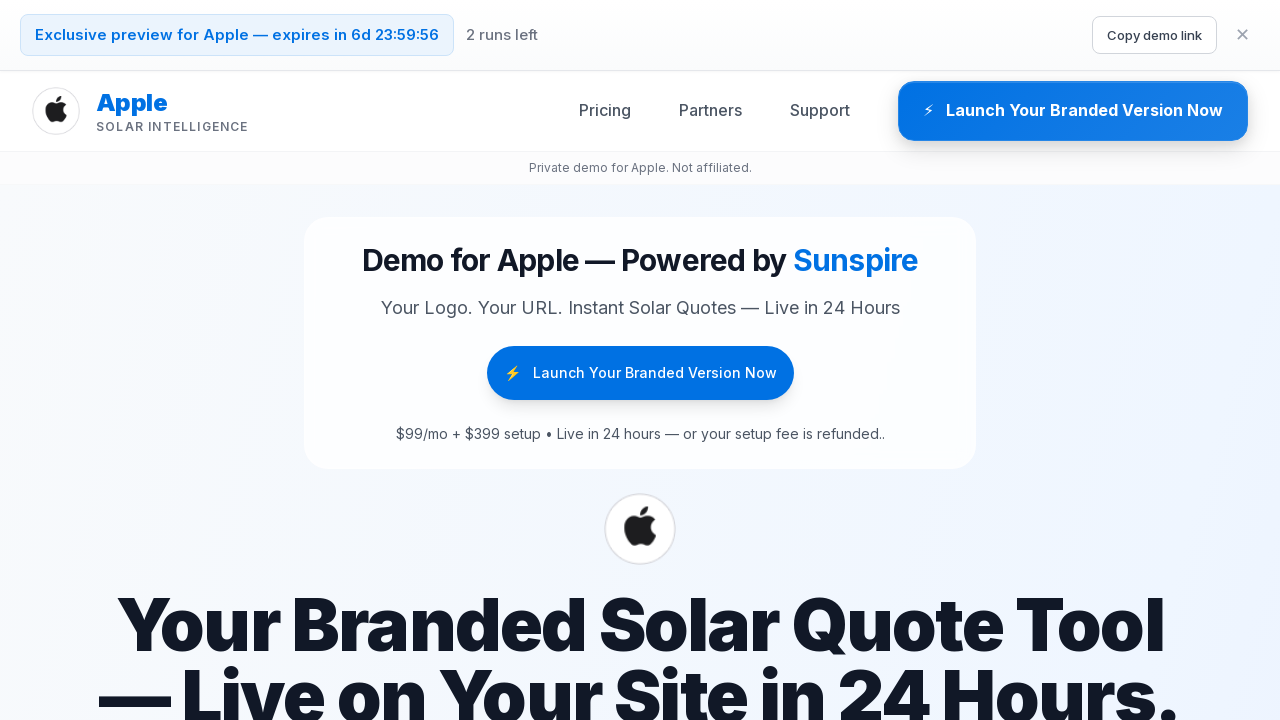

Clicked on the address input field at (640, 360) on input[type="text"] >> nth=0
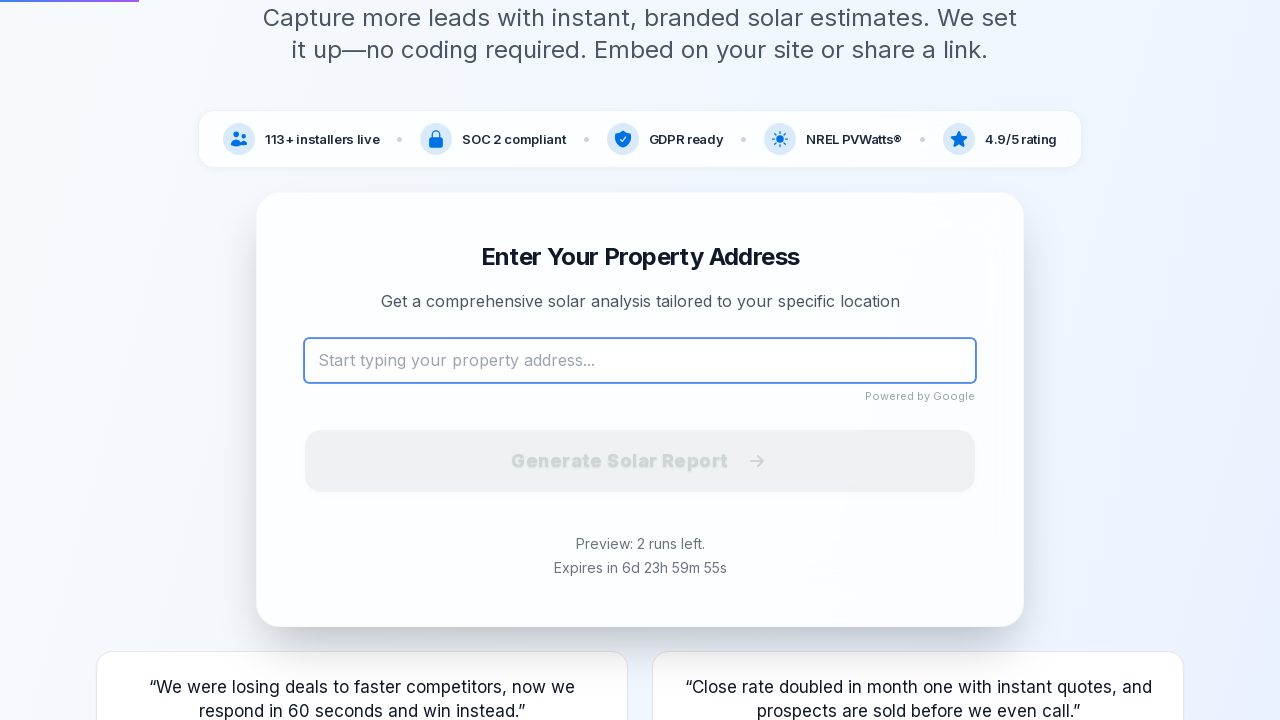

Filled address input field with '123 Main St' on input[type="text"] >> nth=0
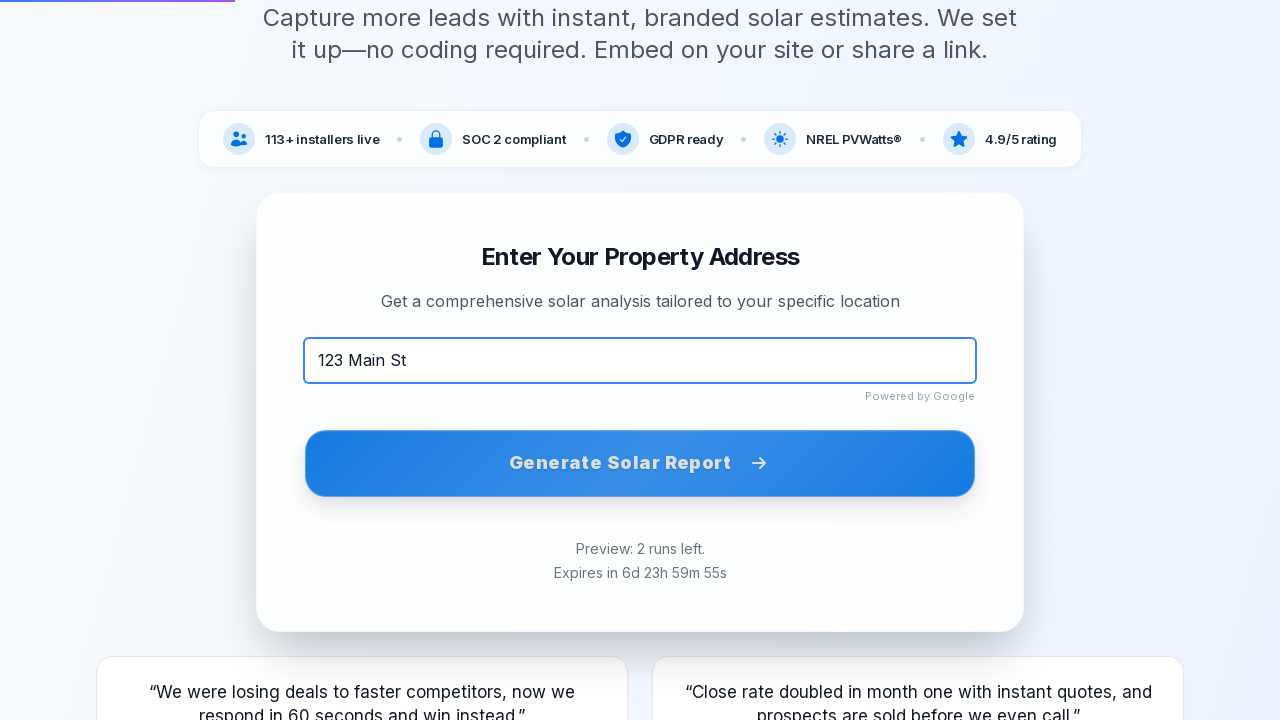

Waited 500ms for potential autocomplete dropdown to appear
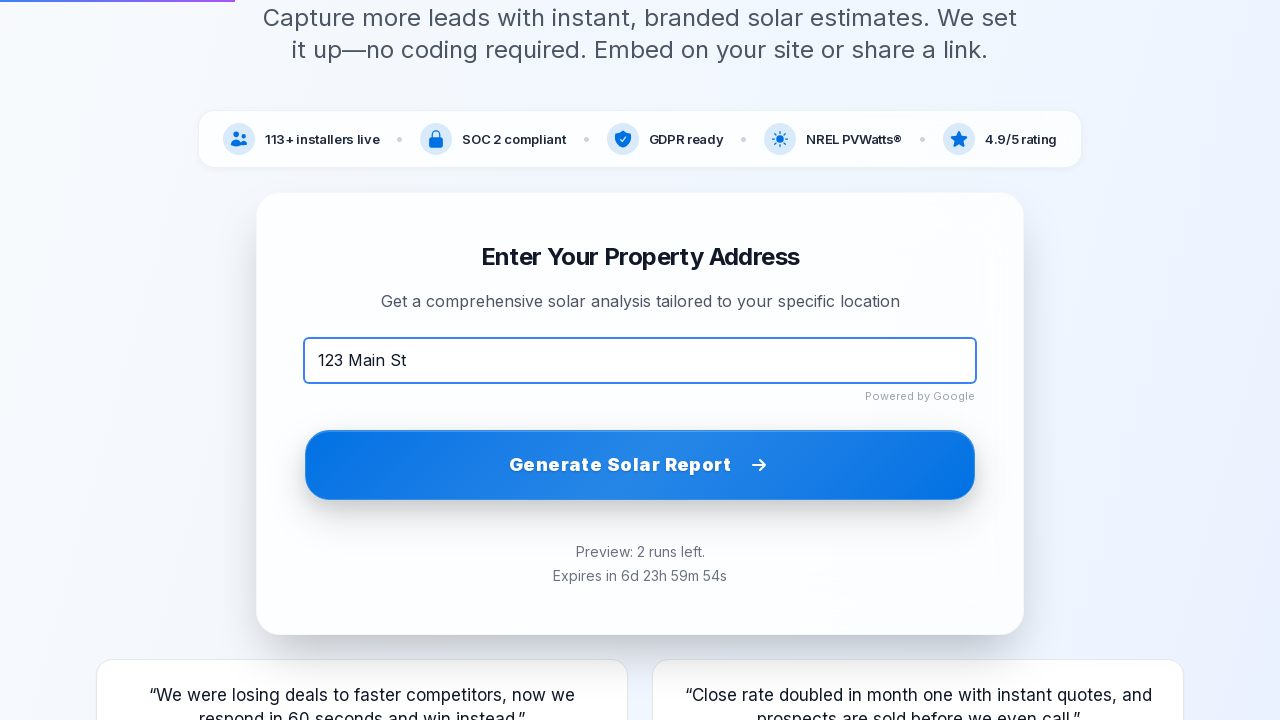

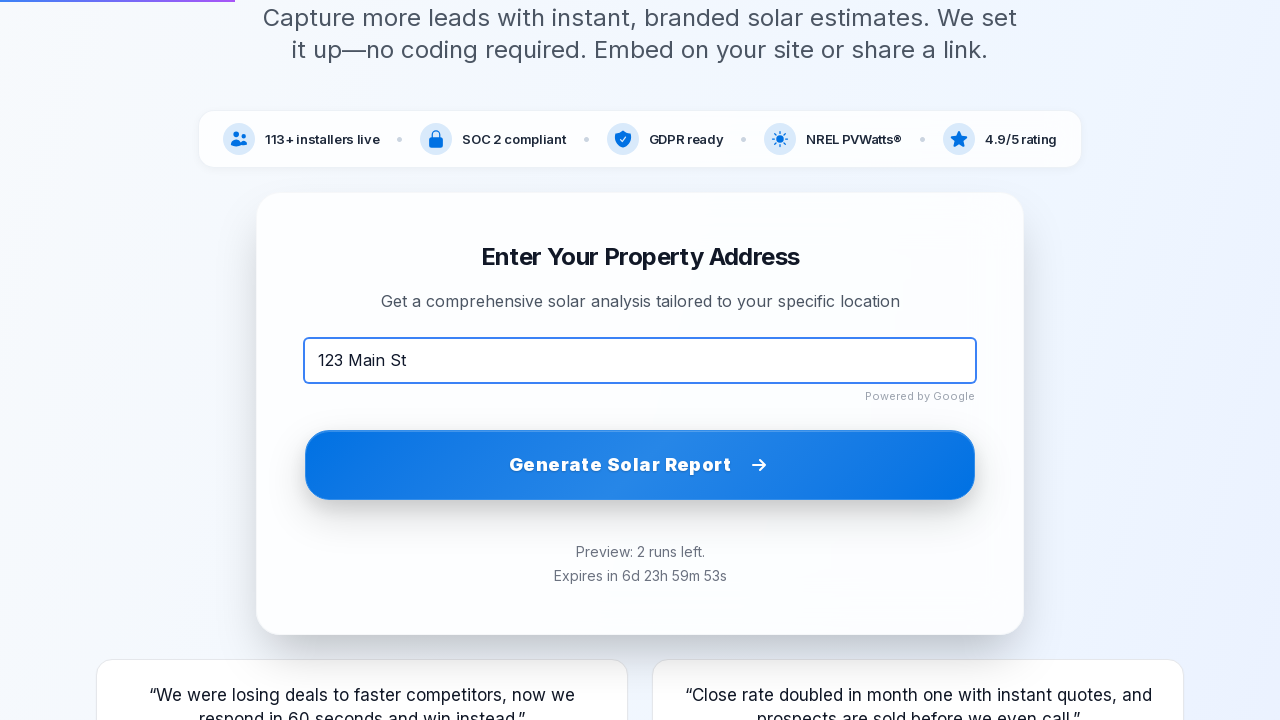